Tests PharmEasy search functionality by clicking the search box, typing a query, and selecting a suggestion from the dropdown

Starting URL: https://pharmeasy.in/#searchPopoverOpened

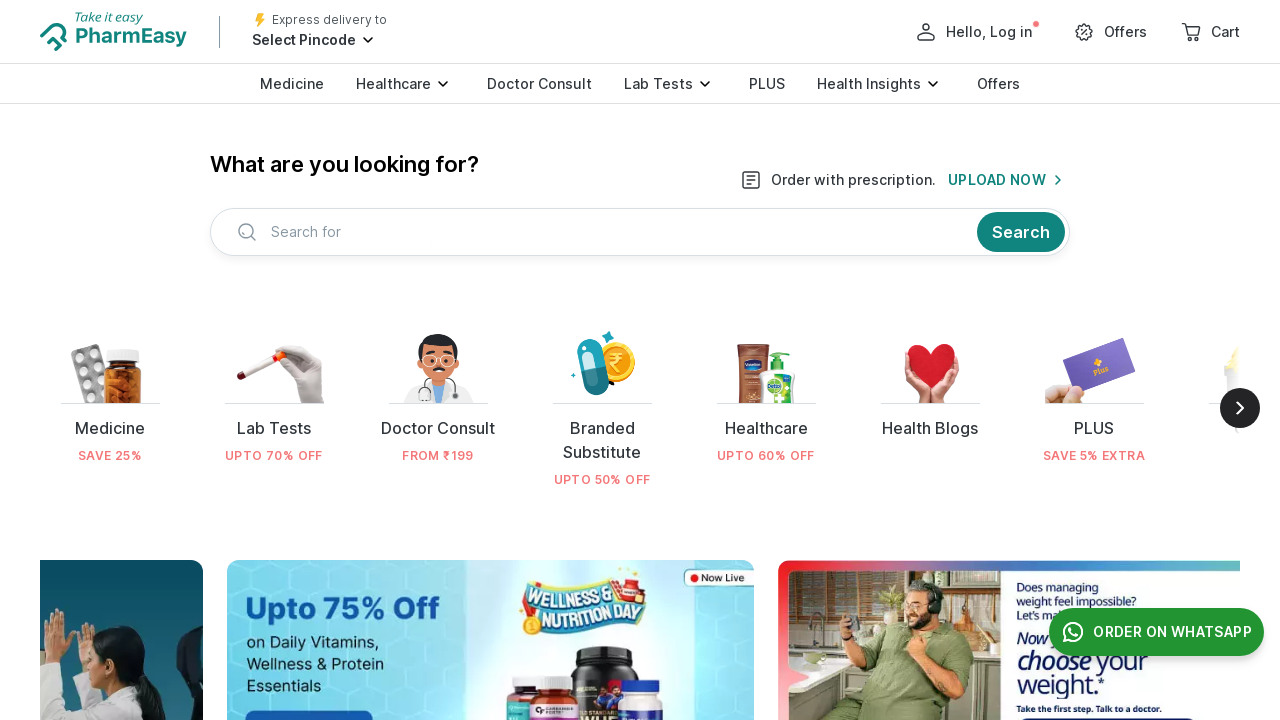

Clicked on the search box to activate it at (306, 232) on (//span[@class='c-kkmdlQ c-kkmdlQ-gatHuX-structure-captionRegular c-kkmdlQ-dYJjt
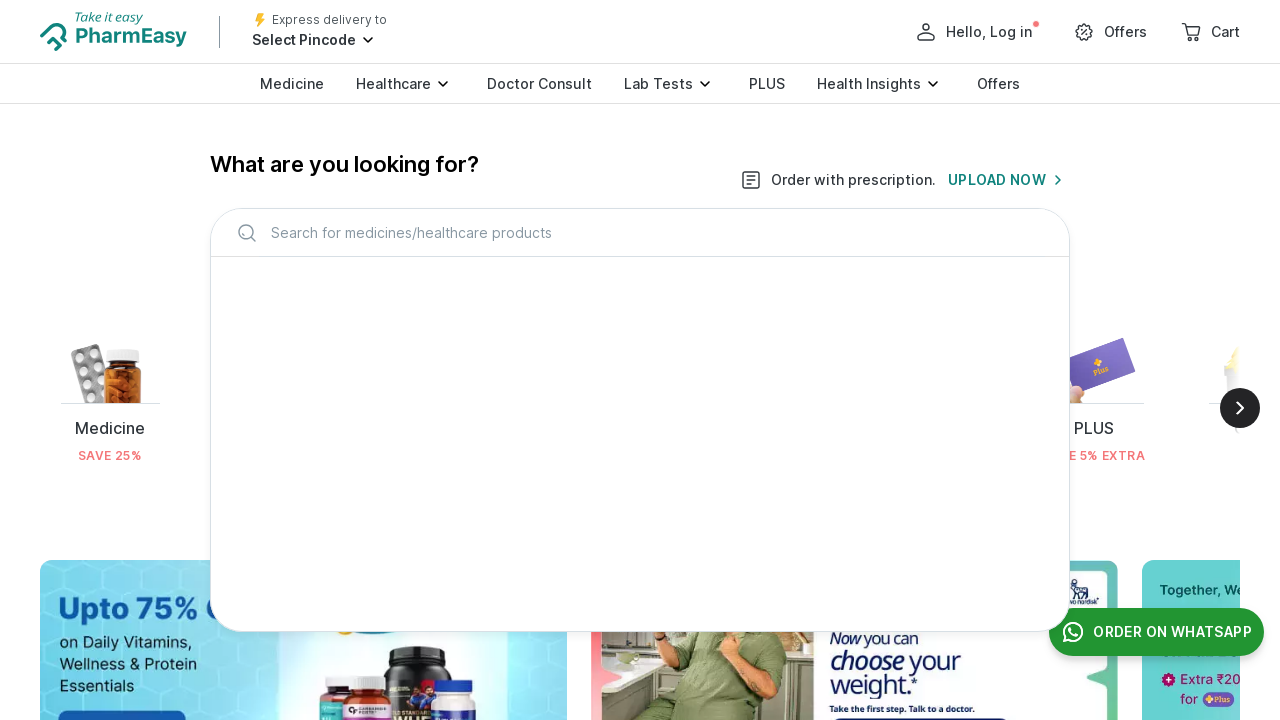

Search input field is ready
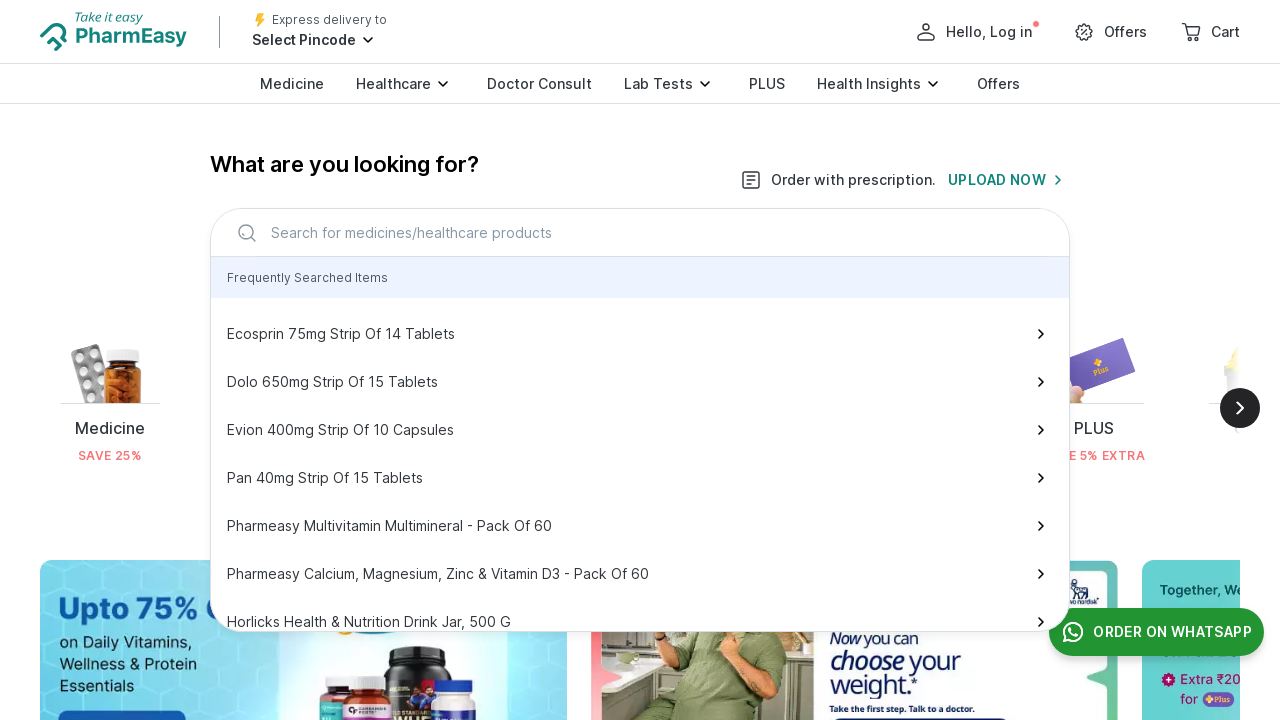

Typed 'moov' in the search field on //input[@type='text']
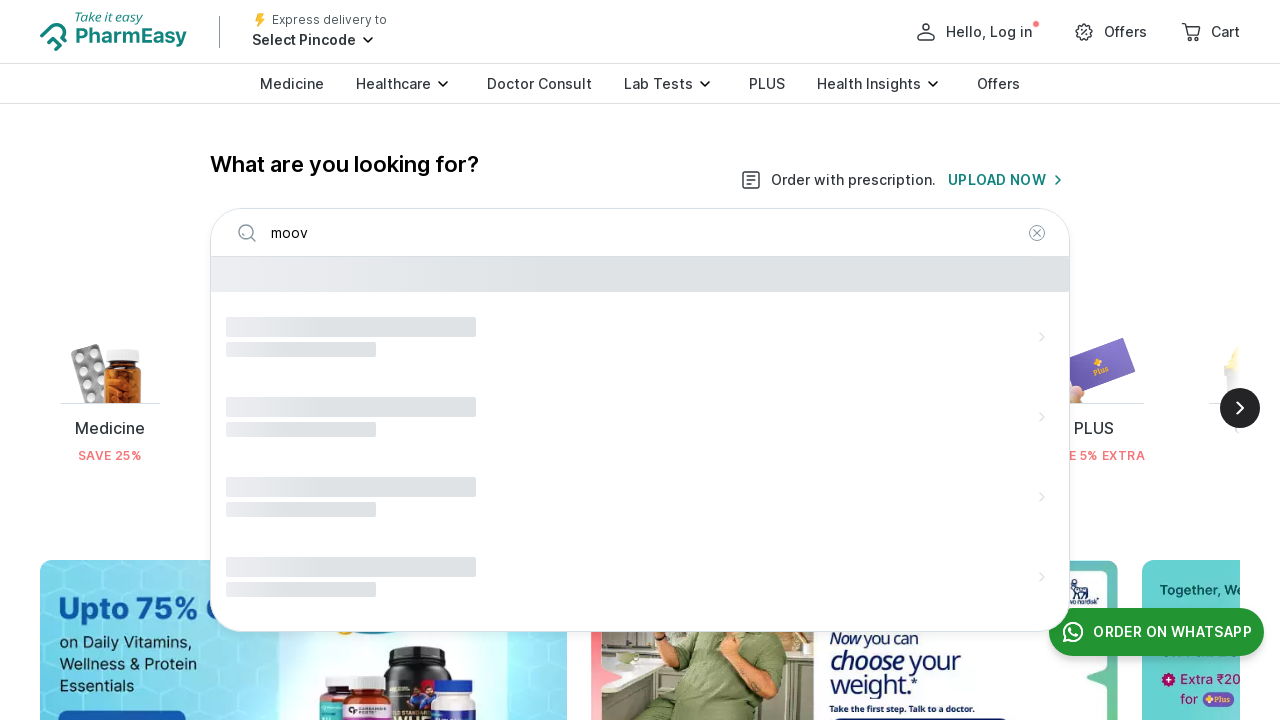

Search suggestions dropdown appeared
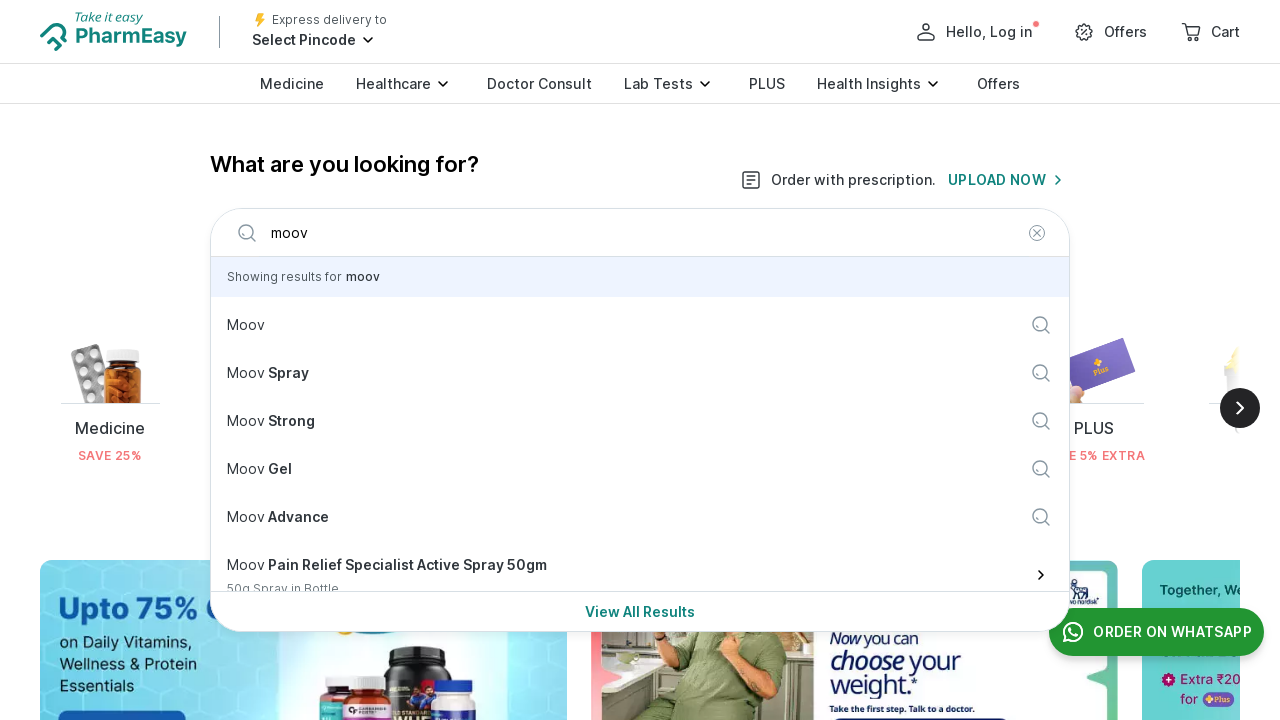

Selected the 3rd suggestion from the dropdown list at (640, 433) on (//div[@class='c-PJLV c-bXbWpx c-bXbWpx-bZJlhX-direction-column c-bXbWpx-iieFQlv
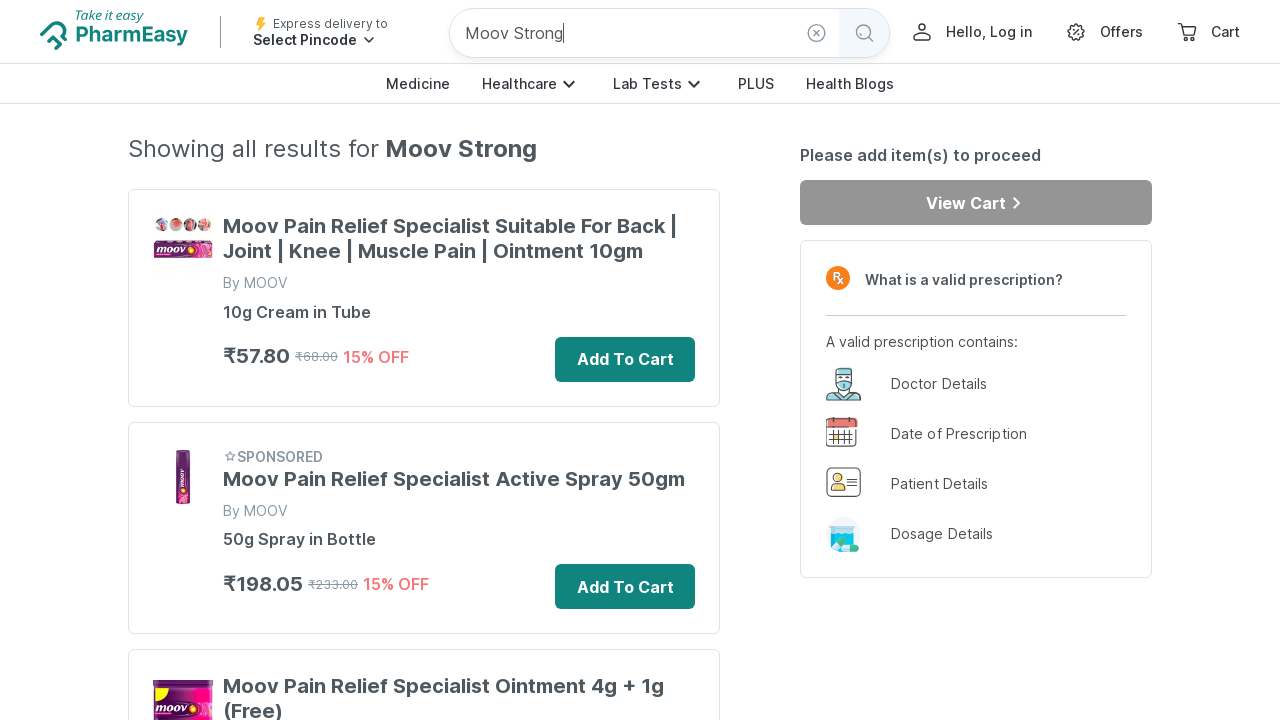

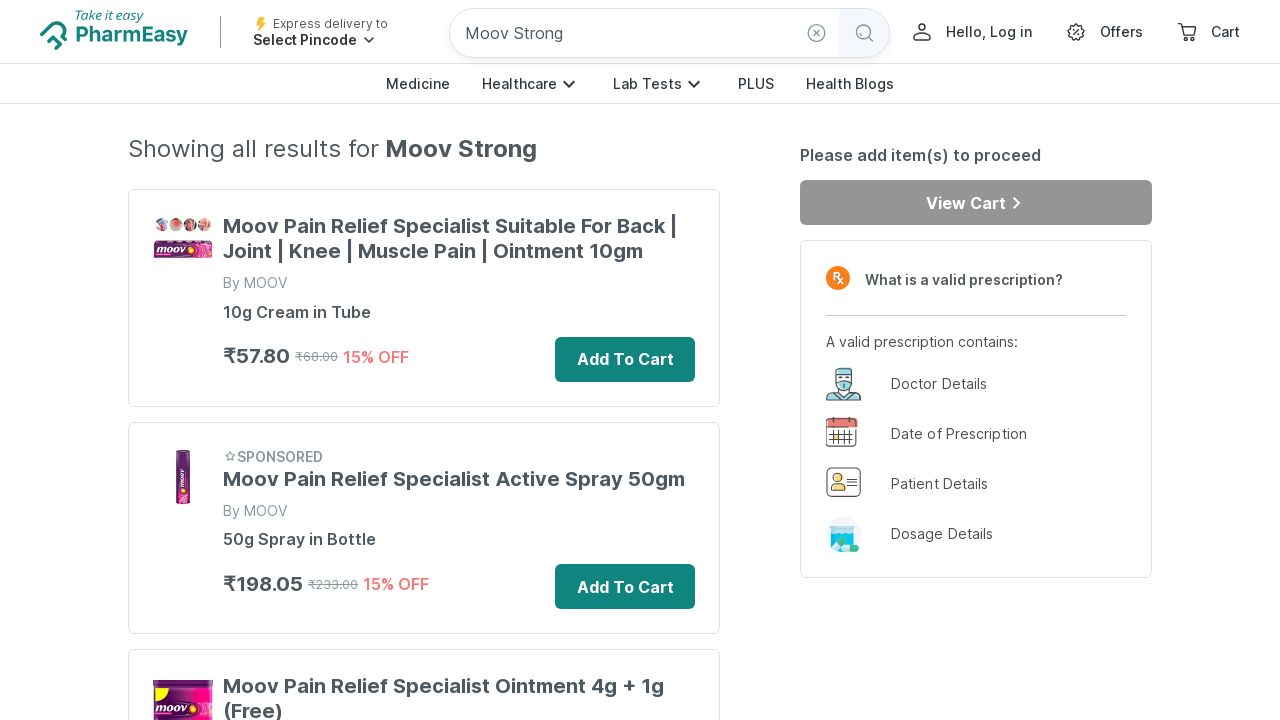